Tests hovering over nested menu items by hovering over main menu item, then sub menu item, and finally clicking on a nested sub-item

Starting URL: https://demoqa.com/menu

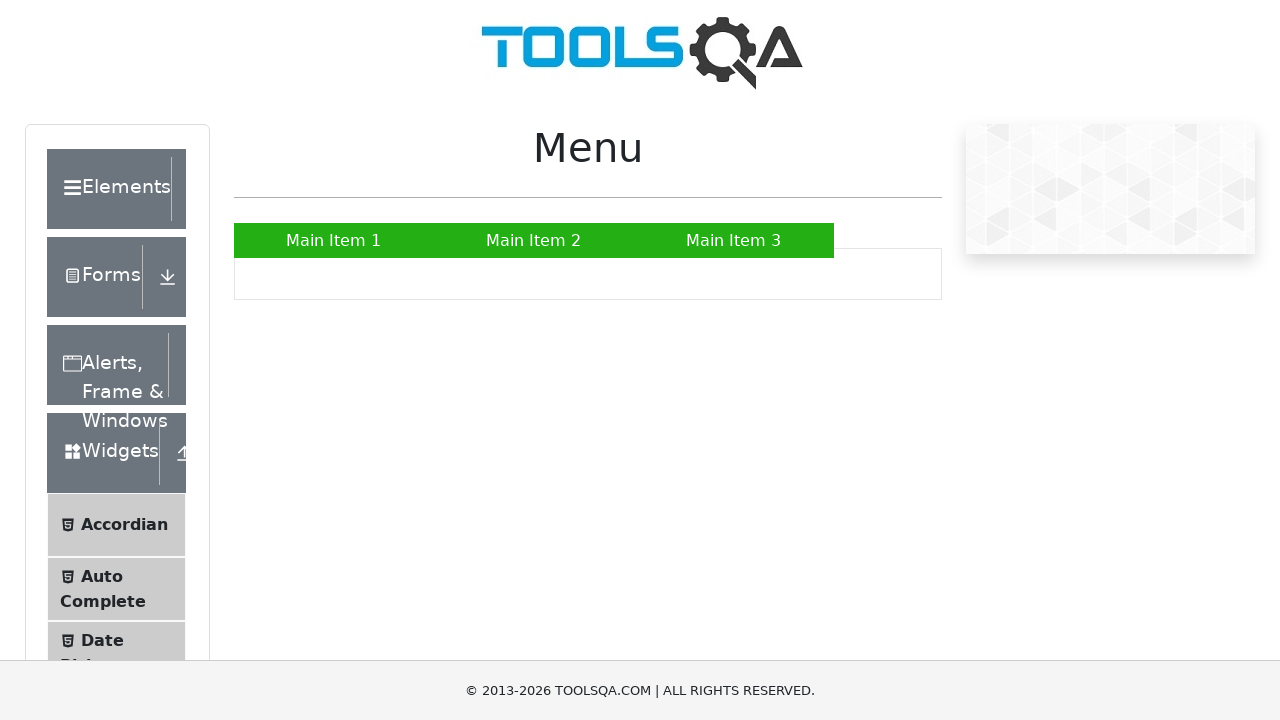

Hovered over main menu item 'Main Item 2' at (534, 240) on xpath=//a[normalize-space()='Main Item 2']
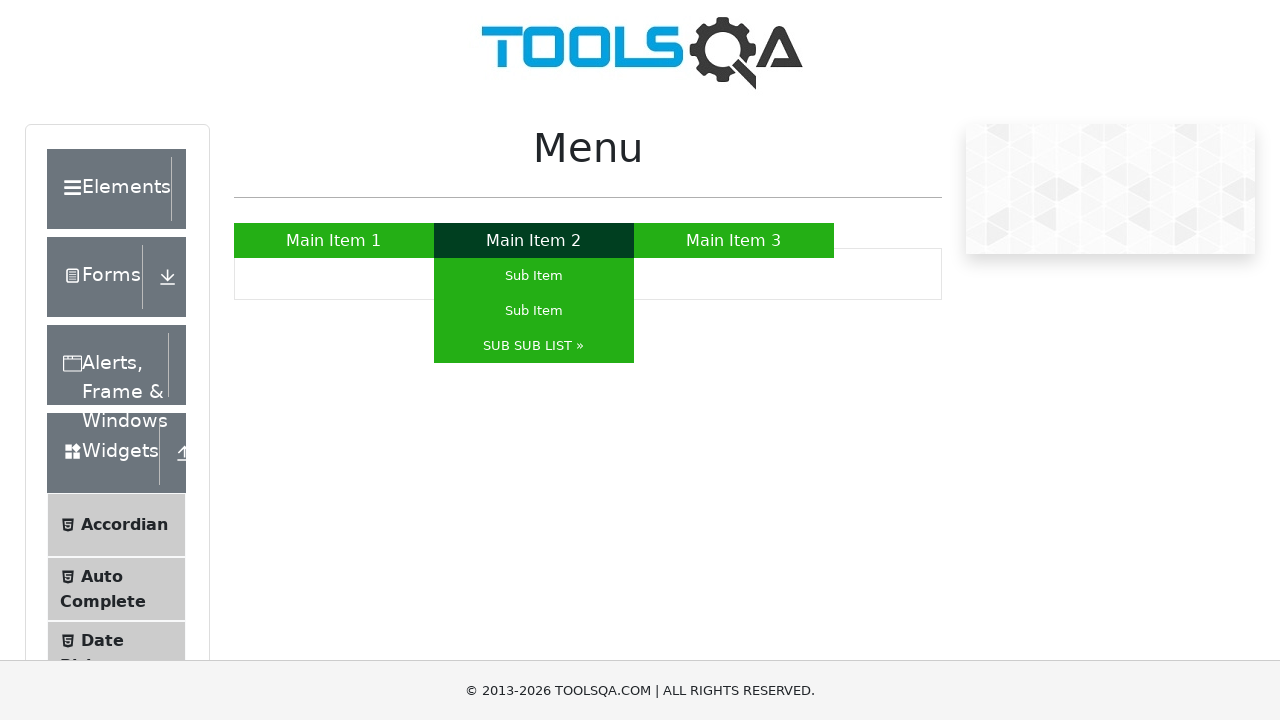

Hovered over submenu item 'SUB SUB LIST »' at (534, 346) on xpath=//a[normalize-space()='SUB SUB LIST »']
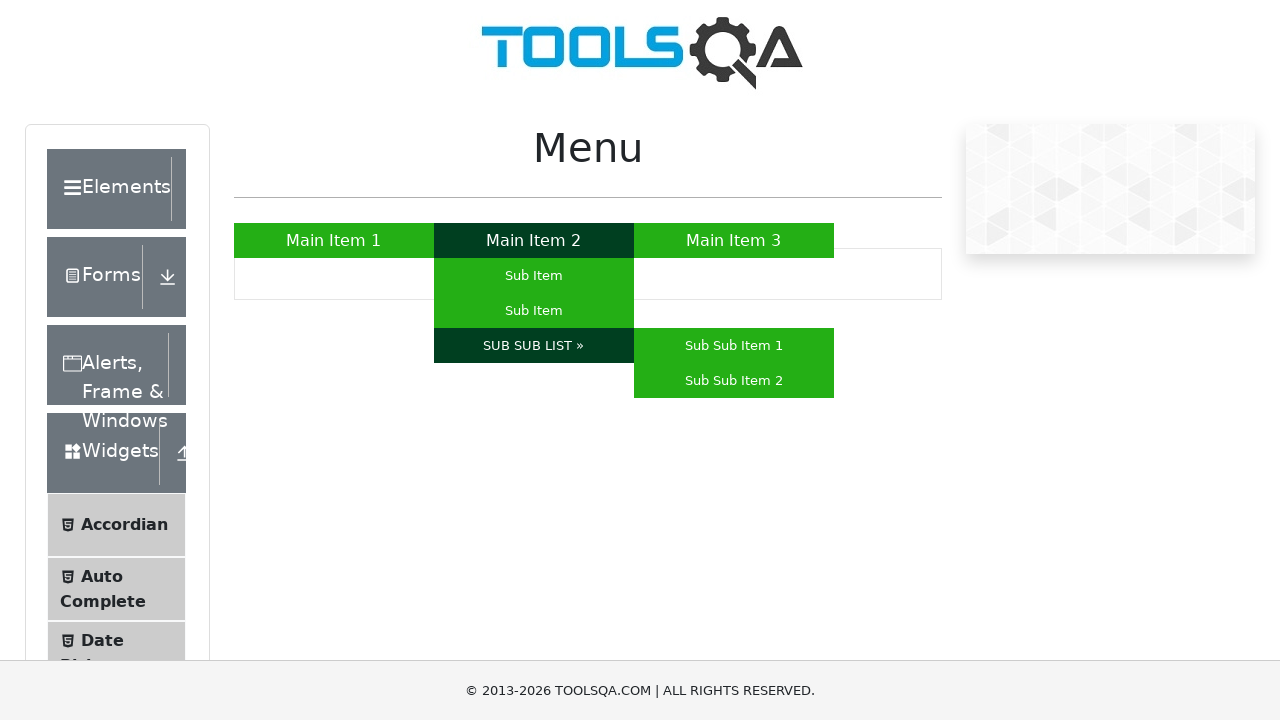

Clicked on nested sub-item 'Sub Sub Item 1' at (734, 346) on xpath=//a[normalize-space()='Sub Sub Item 1']
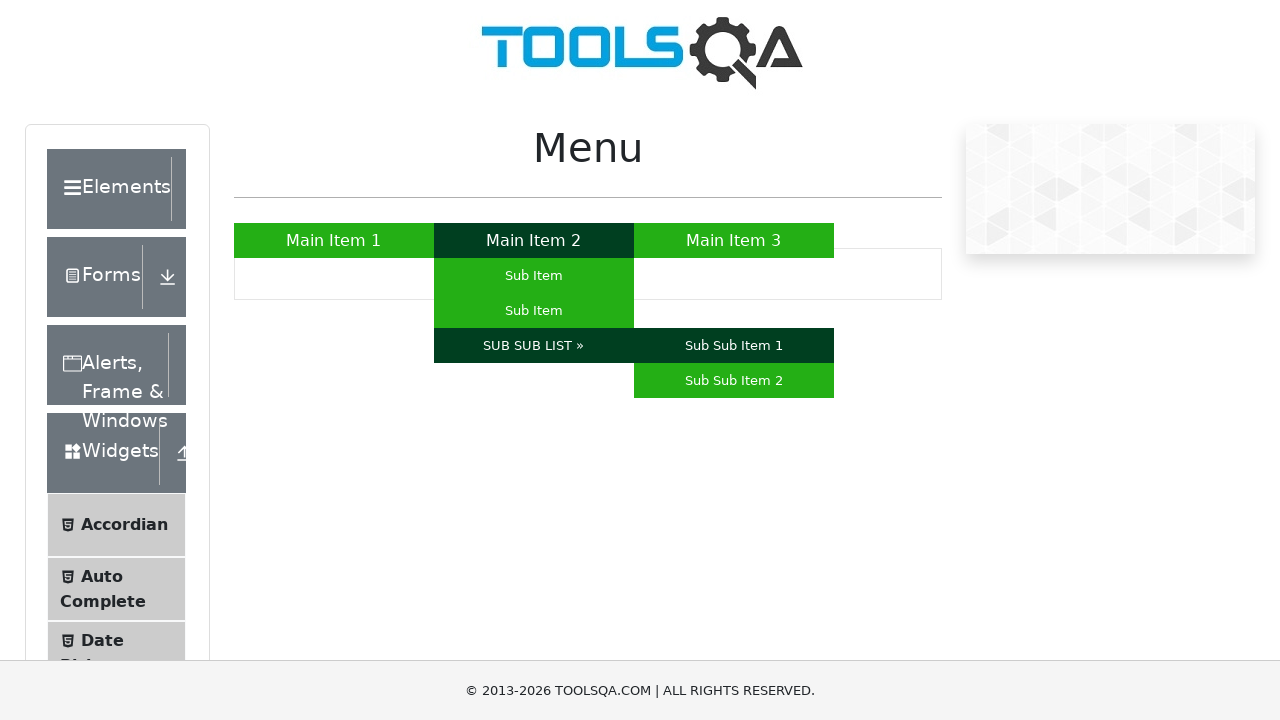

Waited 1000ms to observe the result
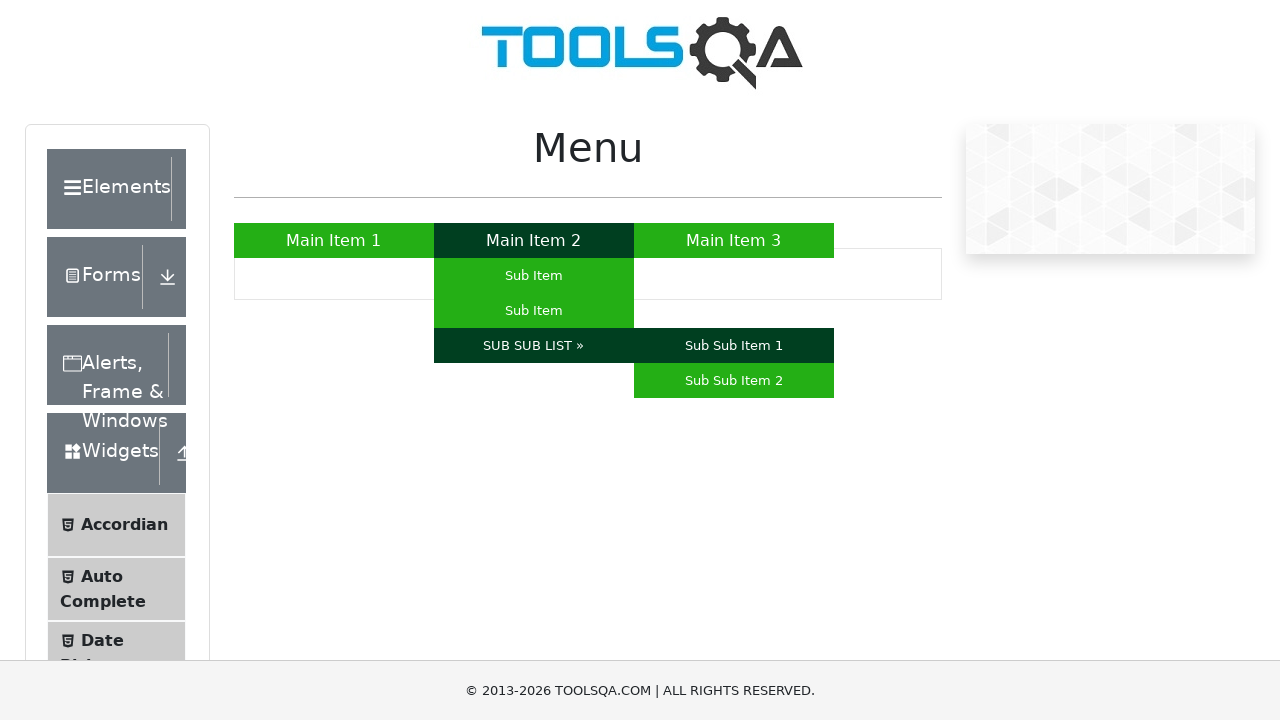

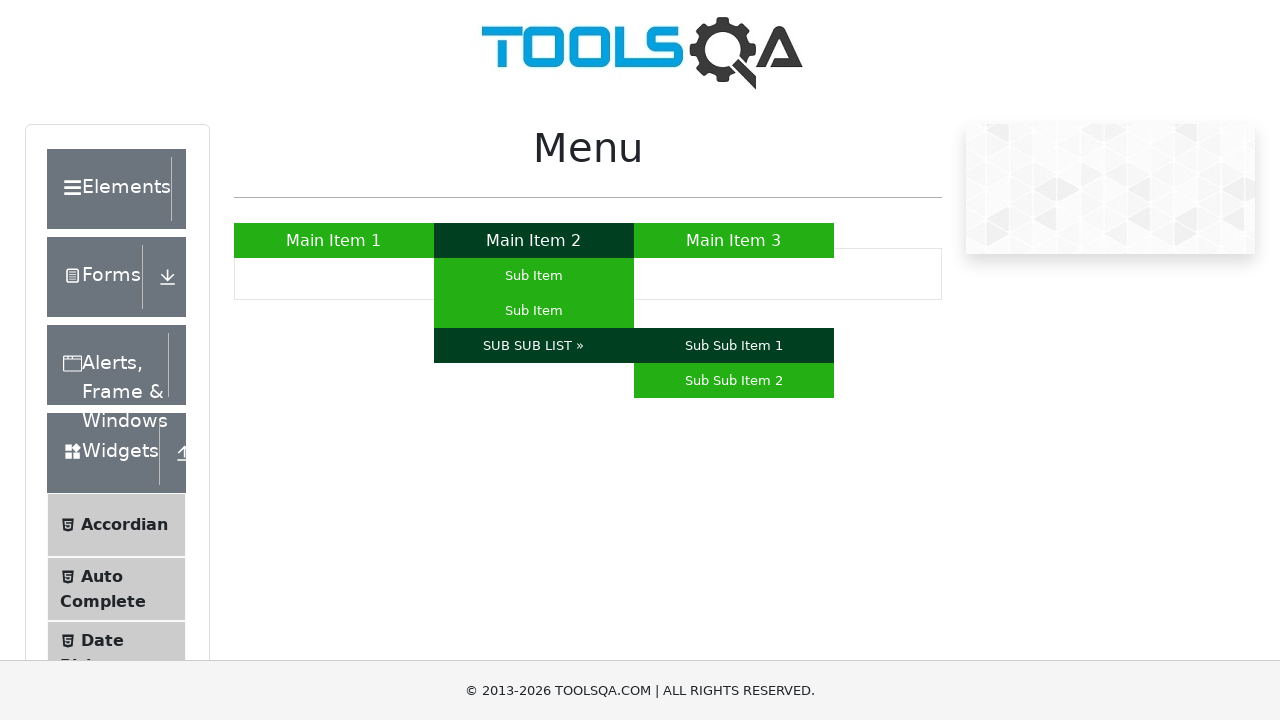